Tests scrolling functionality and checkbox interactions on a practice form page by scrolling to elements and clicking hobby checkboxes.

Starting URL: https://demoqa.com/automation-practice-form

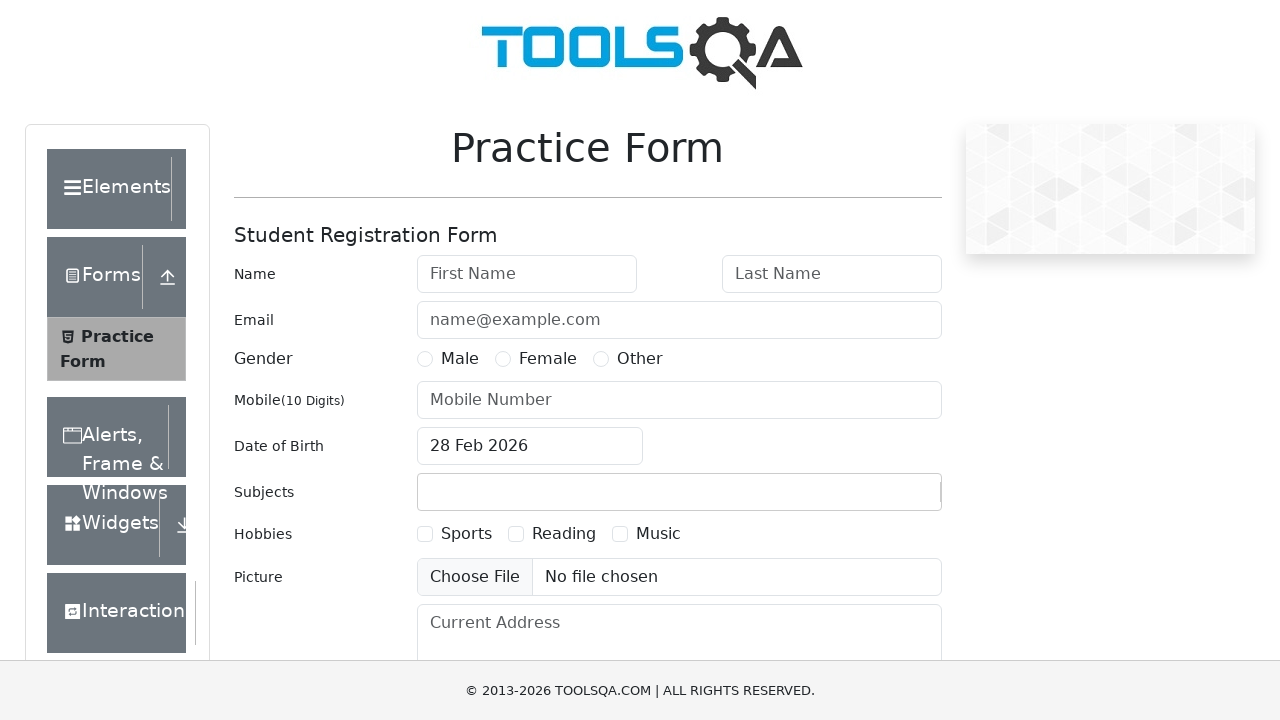

Waited for Book Store Application element to load
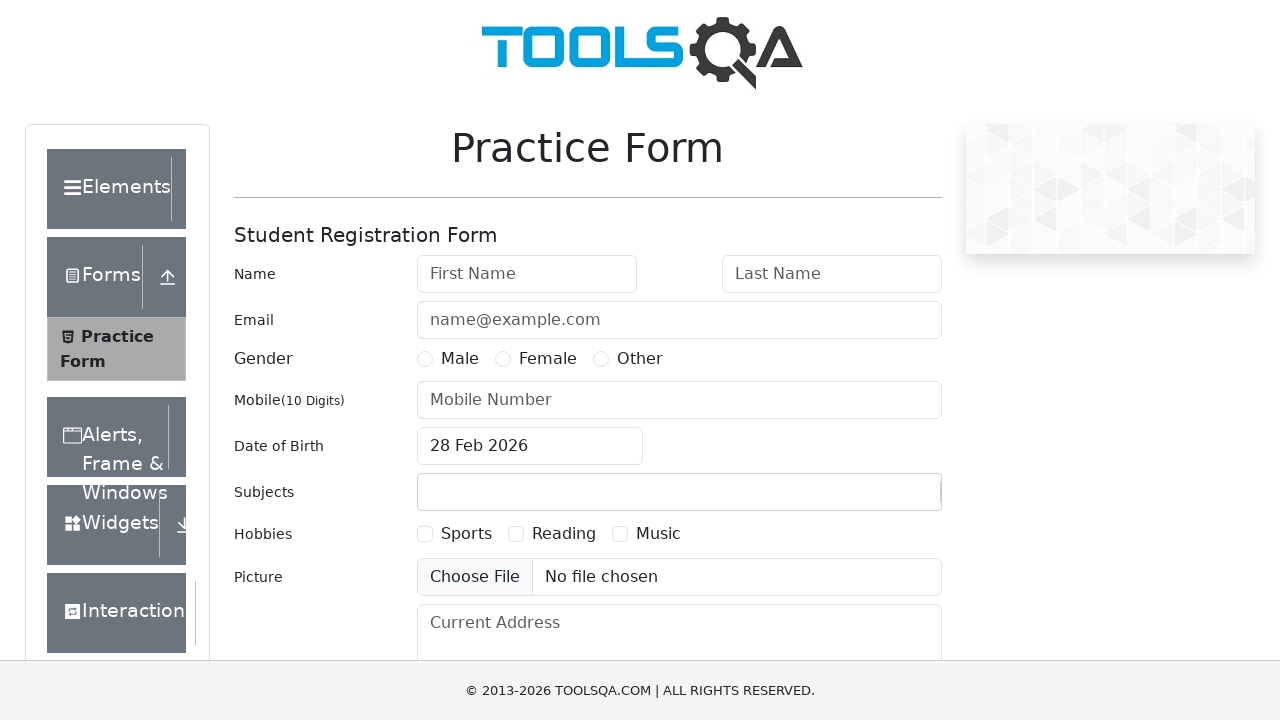

Scrolled to Book Store Application element
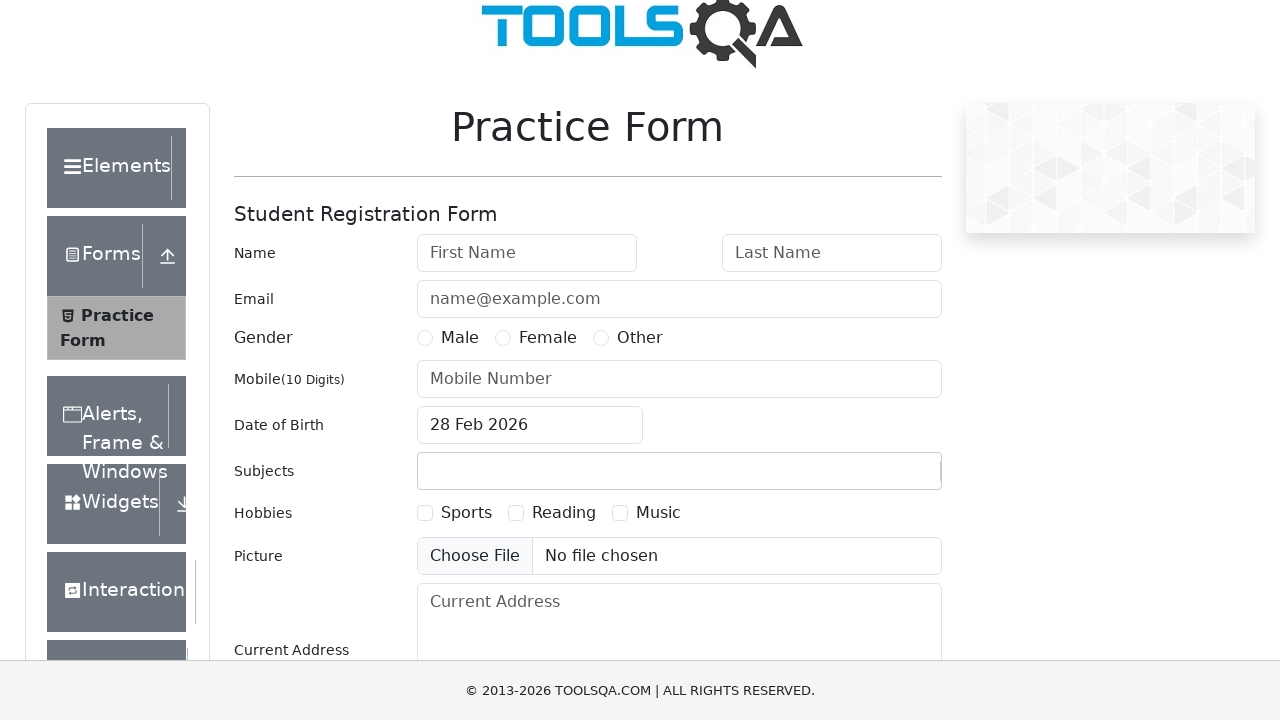

Clicked Reading hobby checkbox using JavaScript
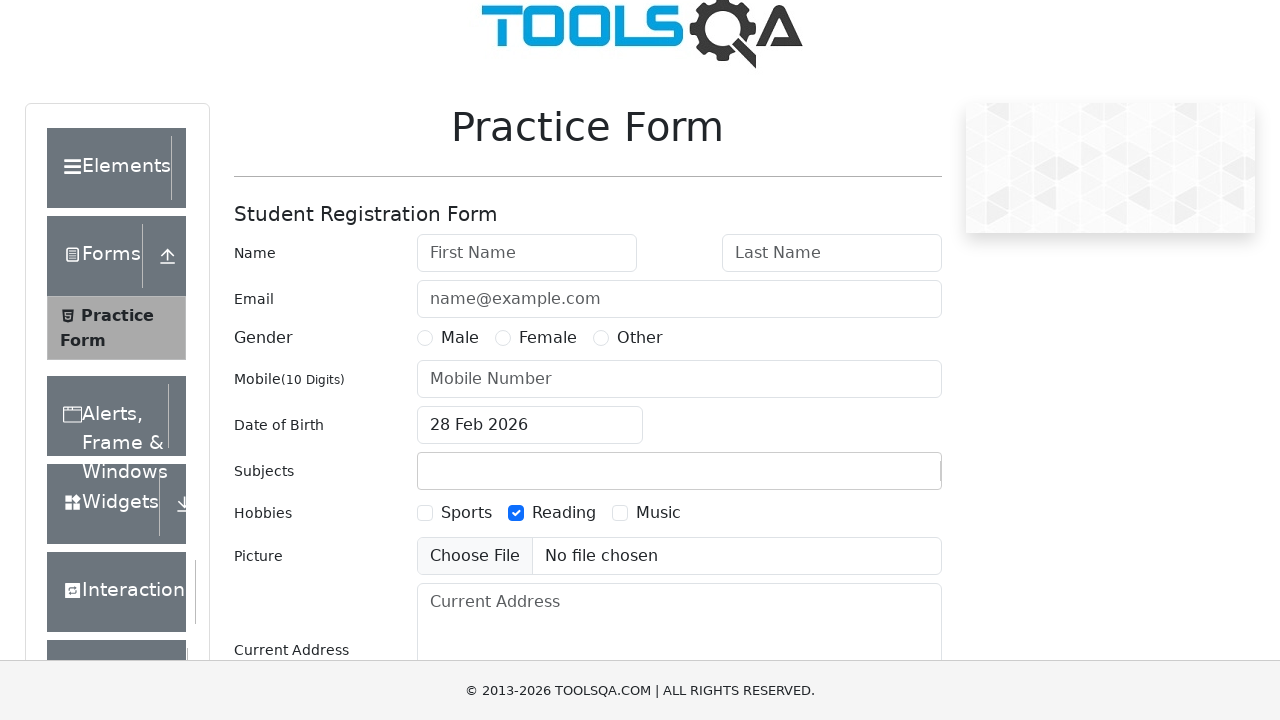

Scrolled to top of page
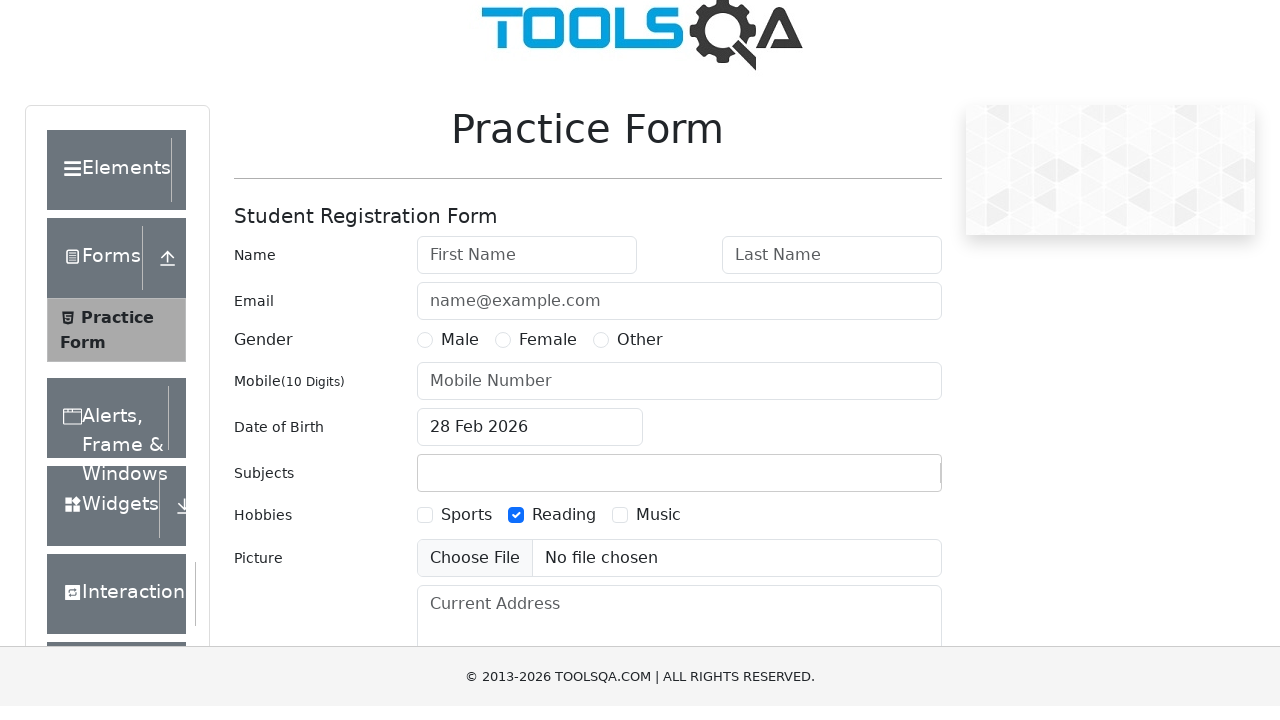

Scrolled to bottom of page
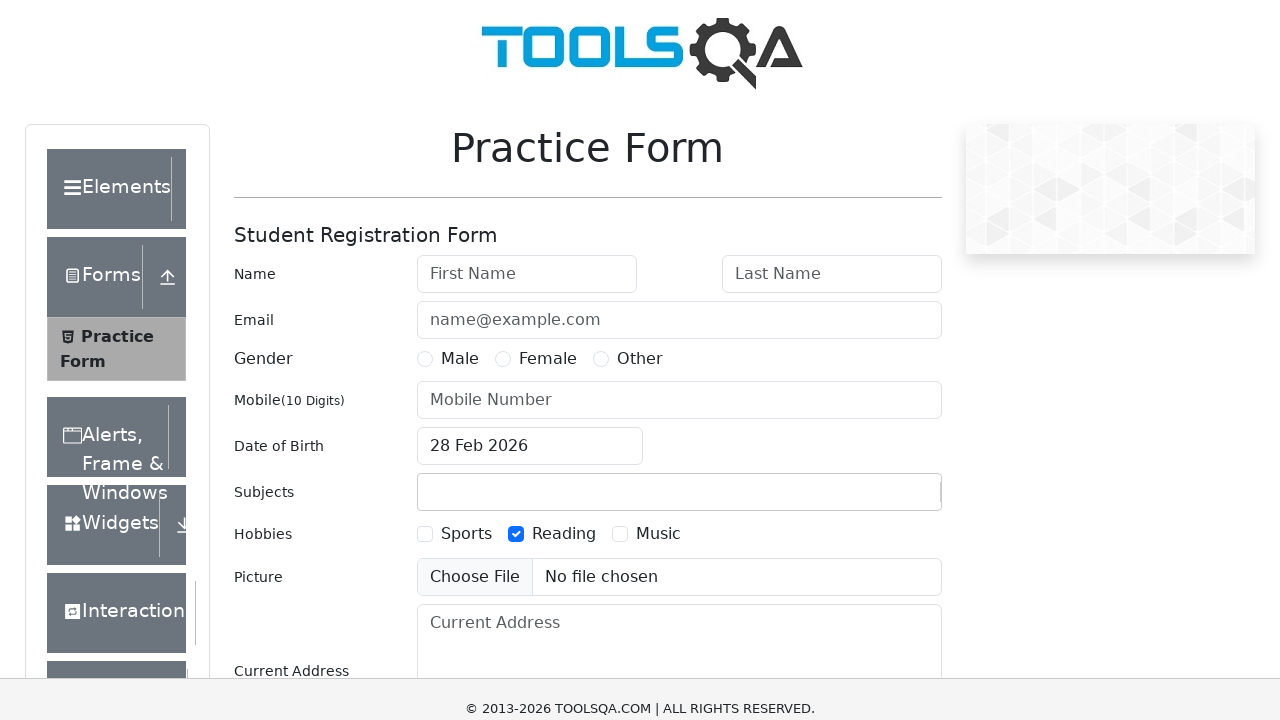

Clicked Music hobby checkbox (first time) at (658, 206) on label[for='hobbies-checkbox-3']
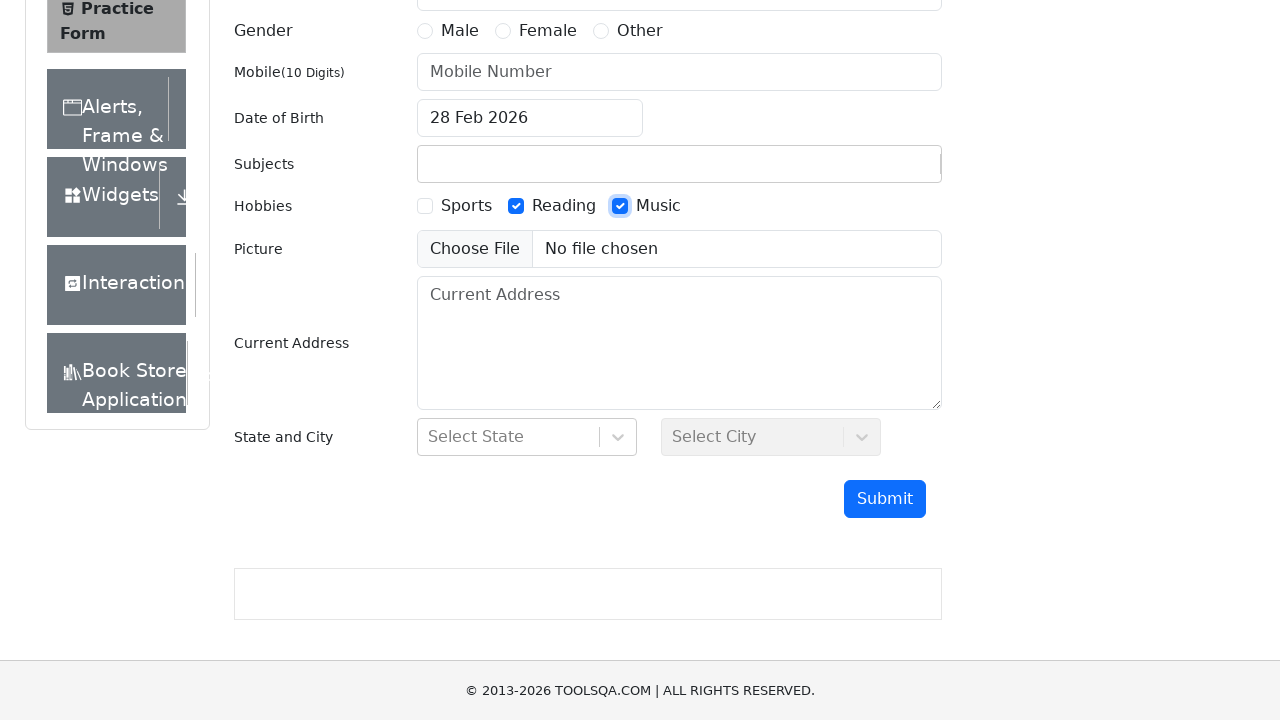

Clicked Music hobby checkbox (second time - toggle off) at (658, 206) on label[for='hobbies-checkbox-3']
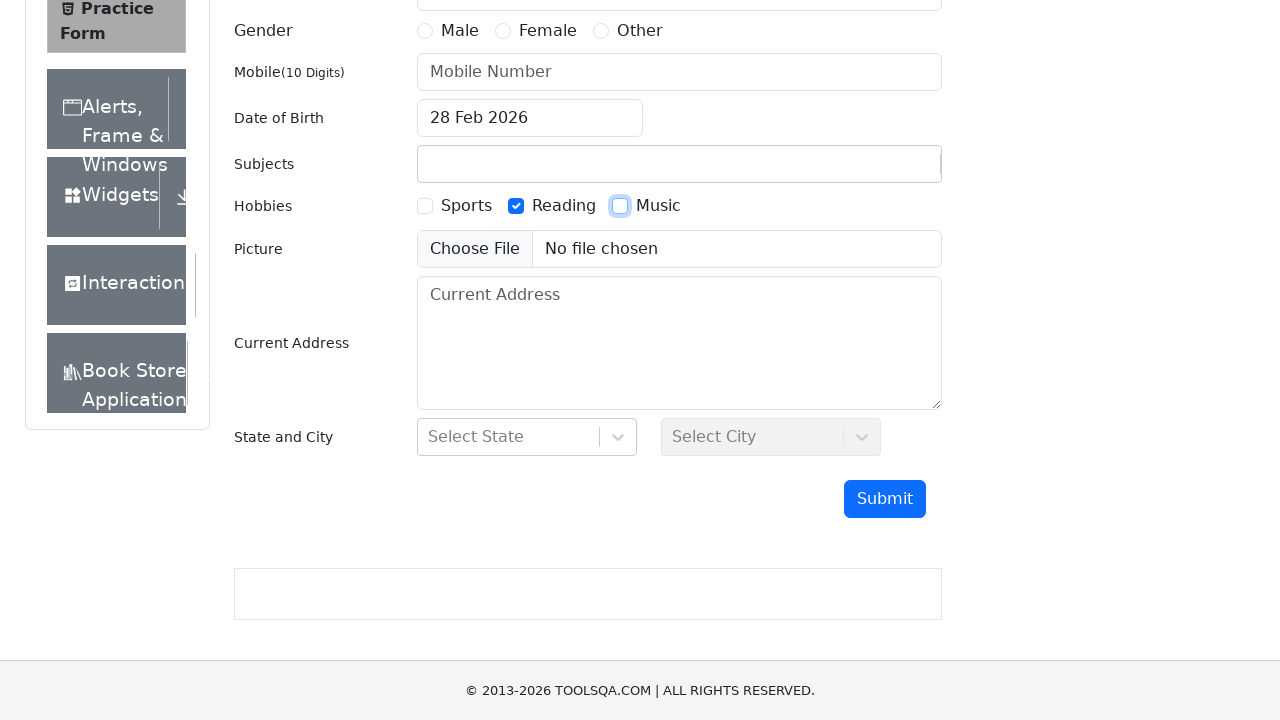

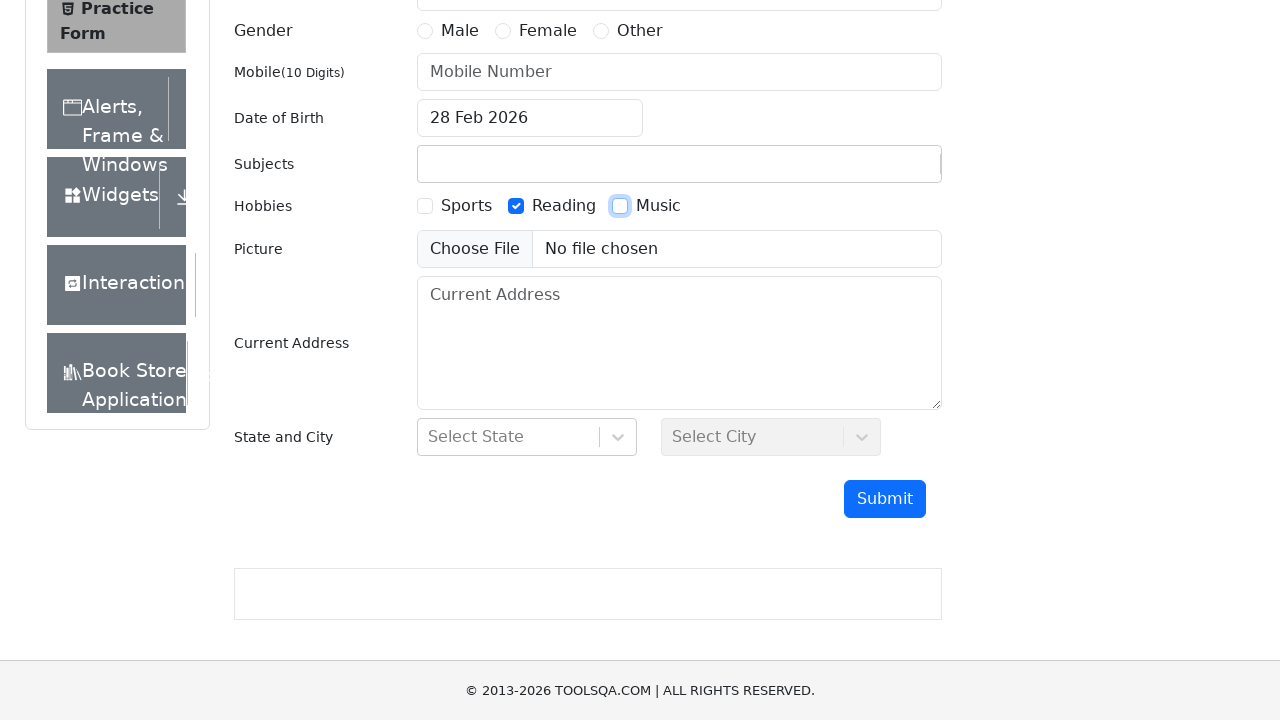